Selects a date of birth by choosing month, day, and year from dropdown menus on a date picker component

Starting URL: https://vitalets.github.io/combodate/

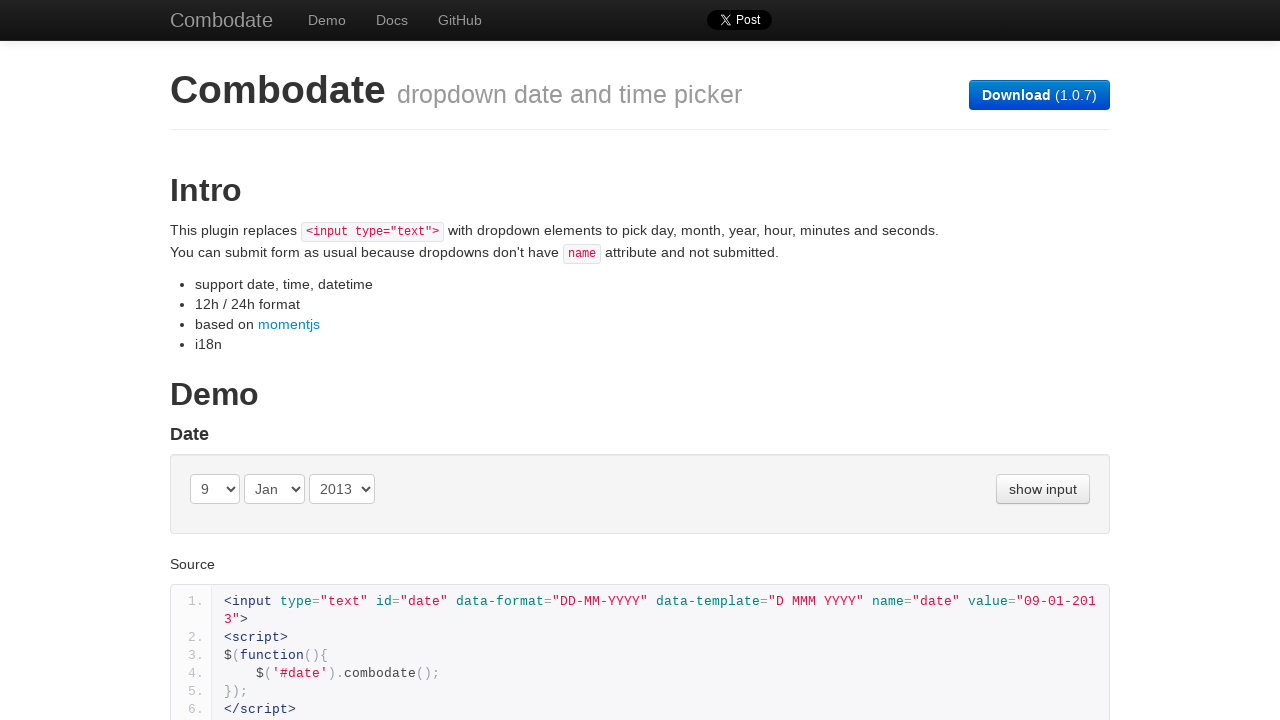

Selected September from month dropdown on (//select[@class='month '])[1]
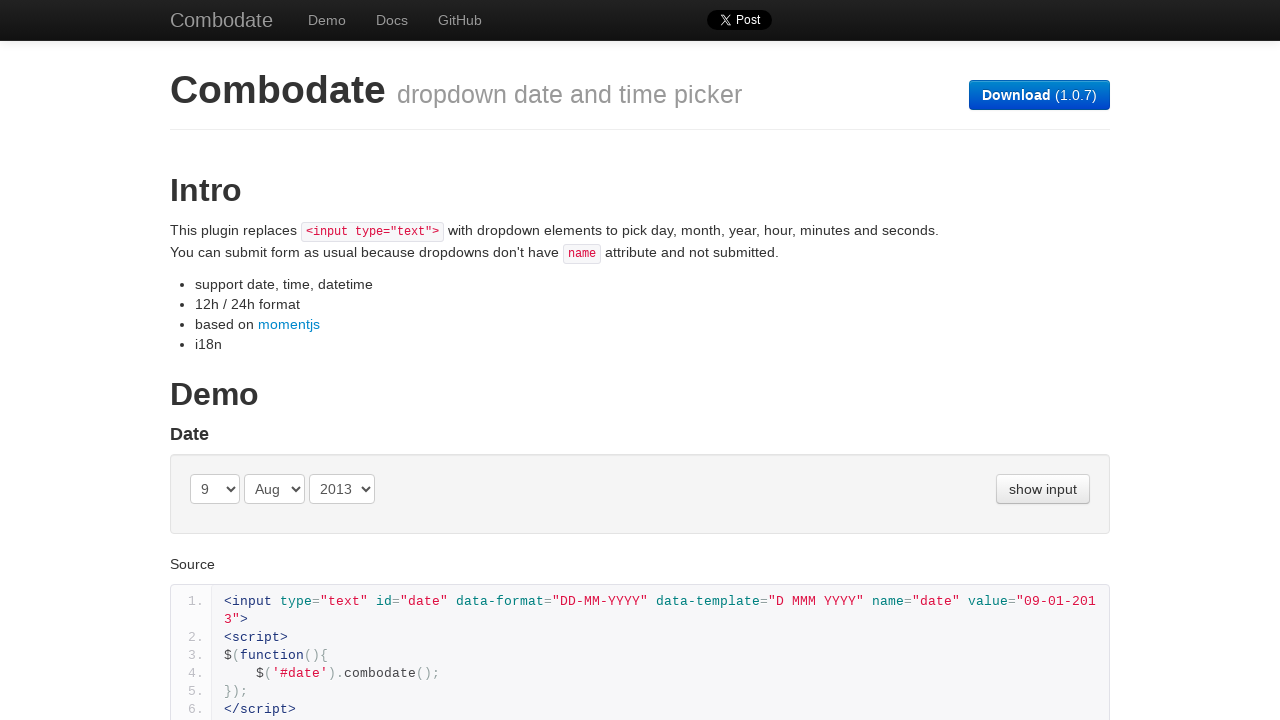

Selected day 30 from day dropdown on (//select[@class='day '])[1]
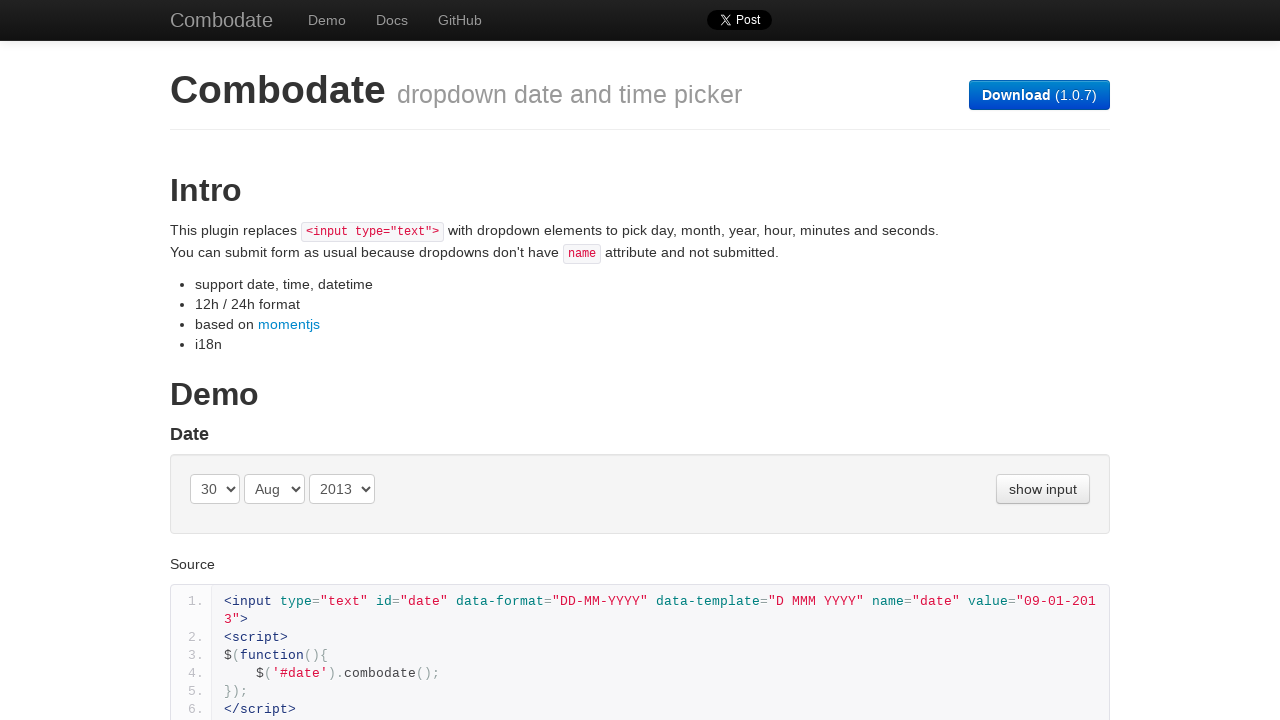

Selected year 2014 from year dropdown on (//select[@class='year '])[1]
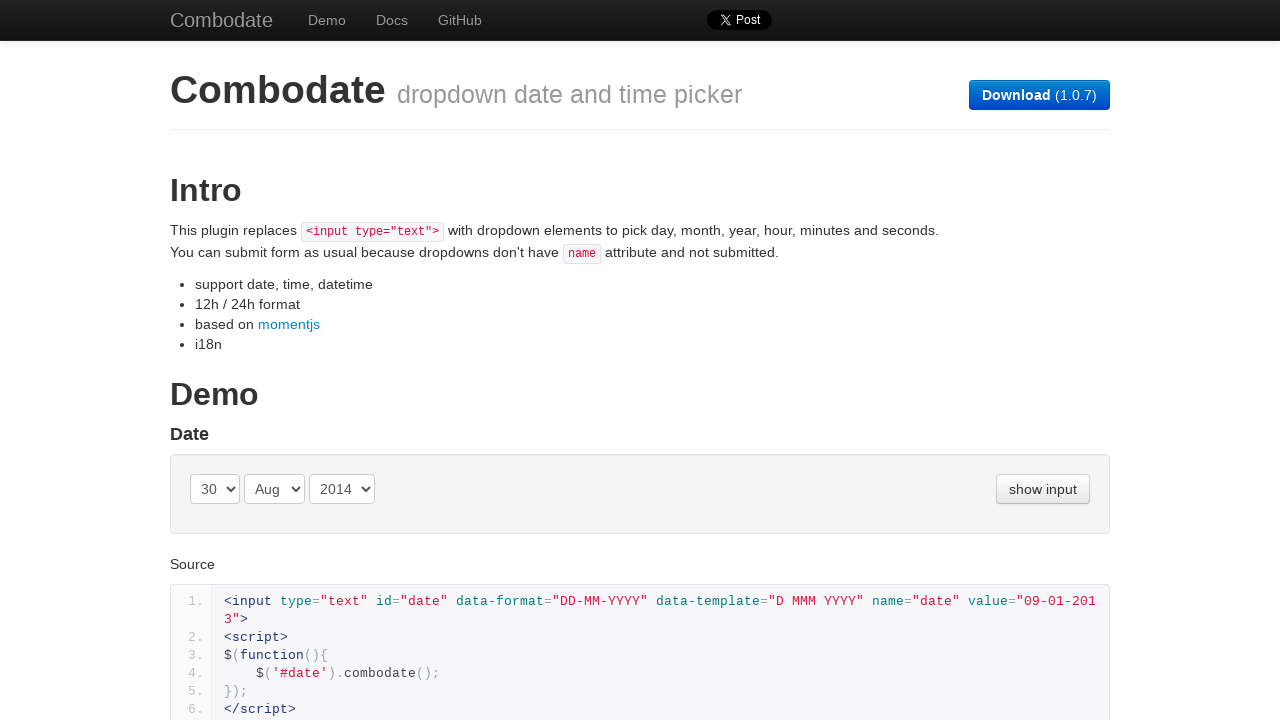

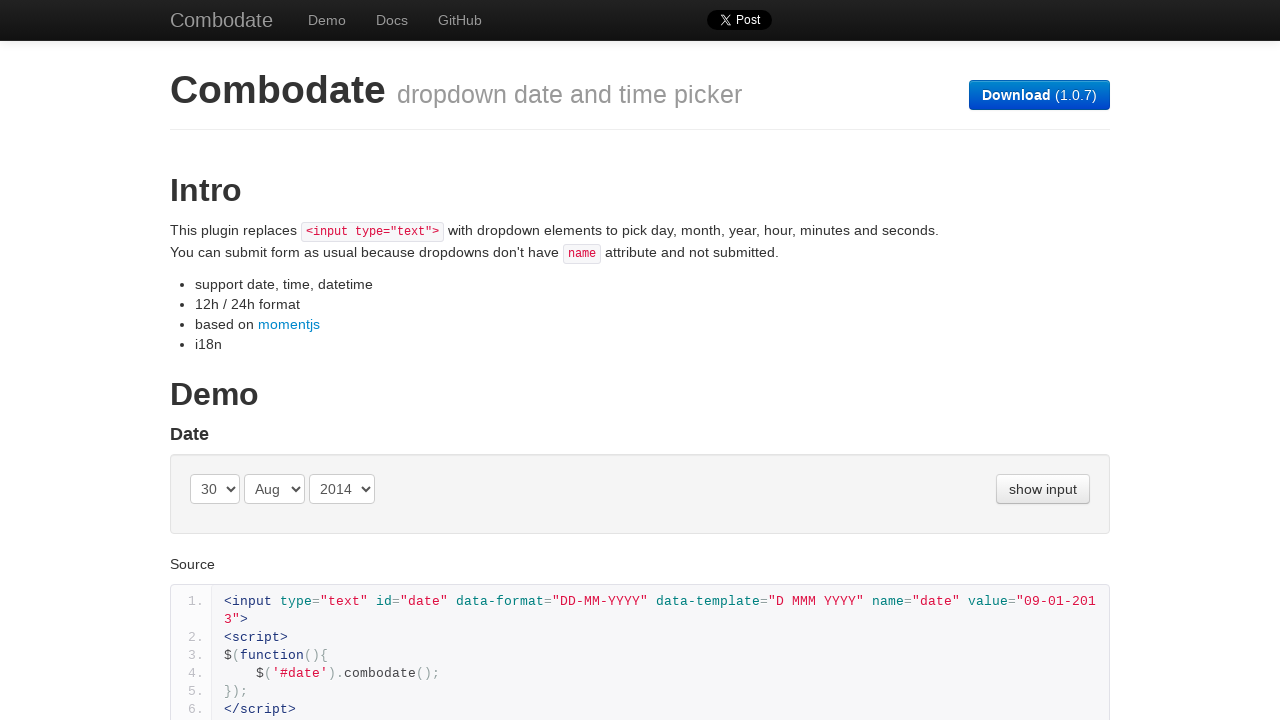